Tests confirm box functionality by accepting and dismissing the dialog and verifying the result text

Starting URL: https://artoftesting.com/samplesiteforselenium

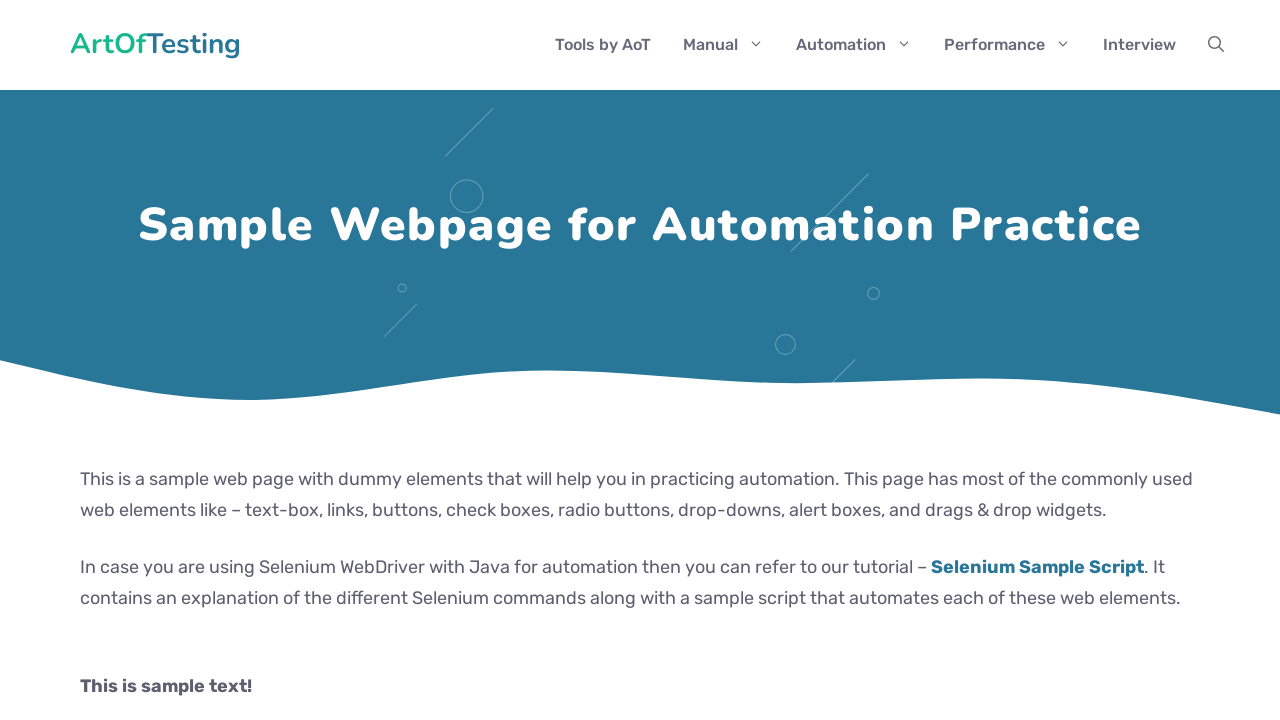

Set up dialog handler to accept the confirm box
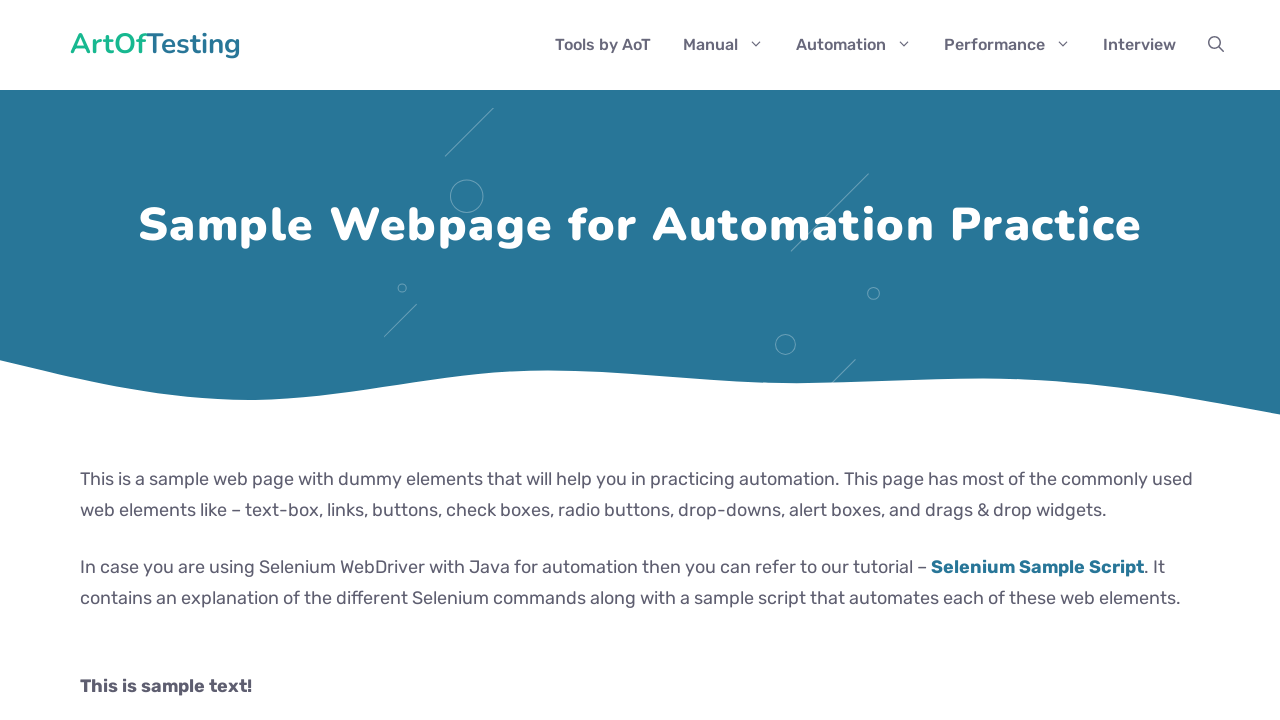

Clicked confirm box button at (192, 360) on button[onclick="generateConfirmBox()"]
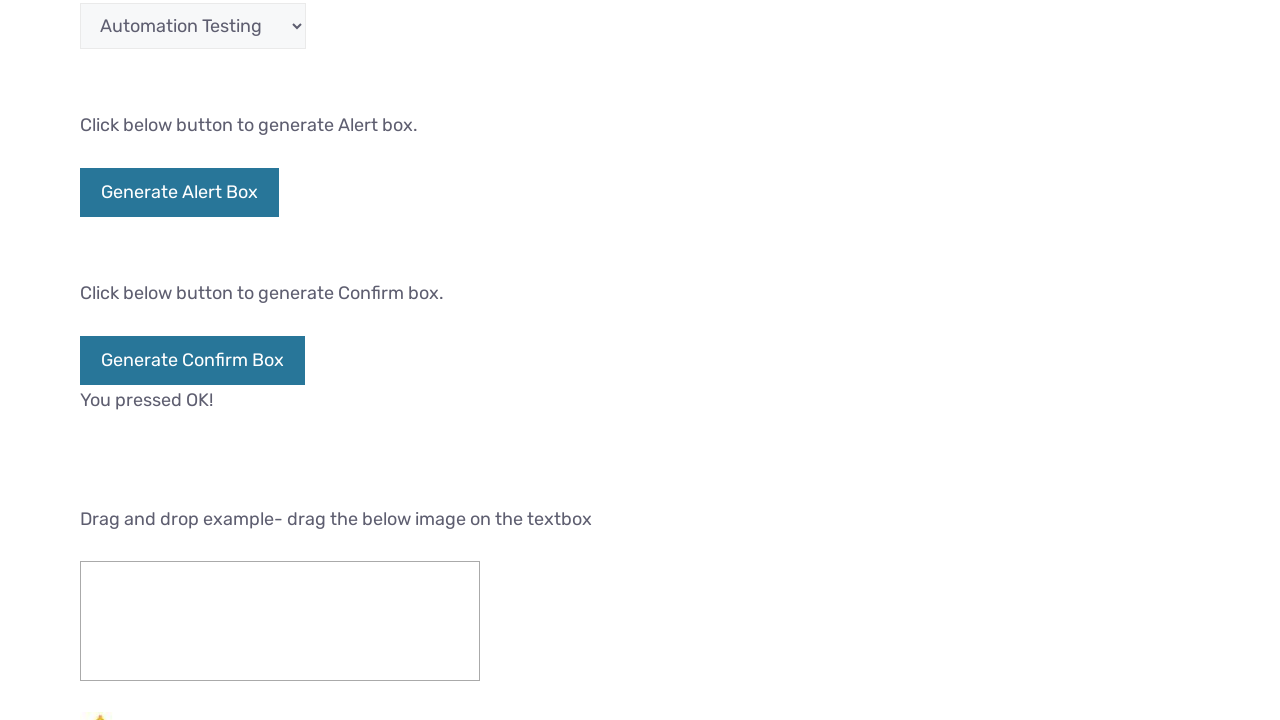

Waited for demo element to appear after accepting dialog
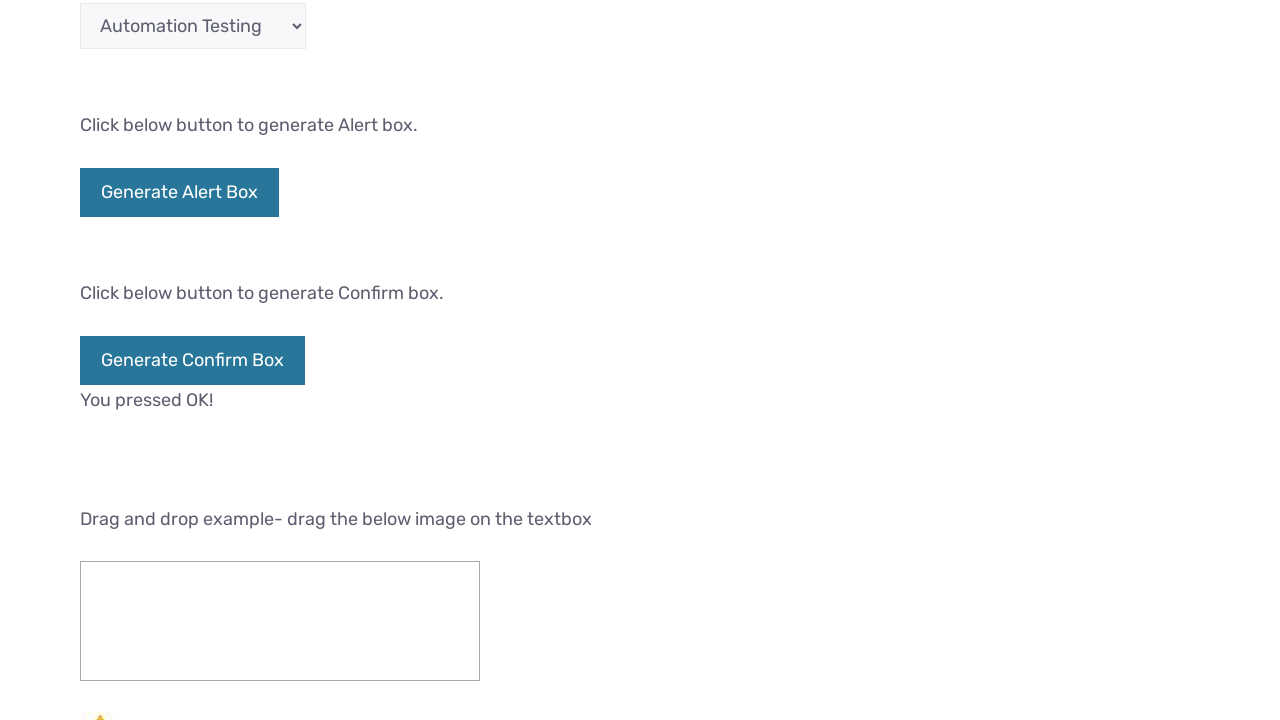

Verified 'OK' text is present in demo element
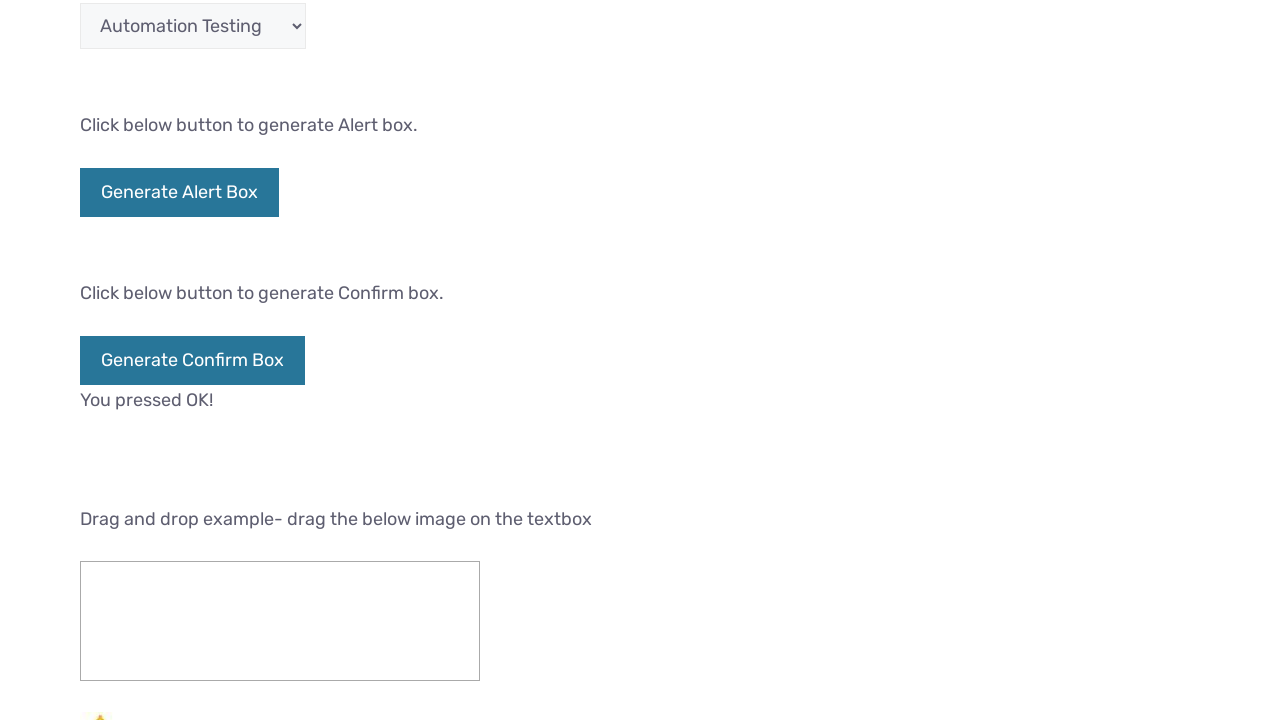

Set up dialog handler to dismiss the confirm box
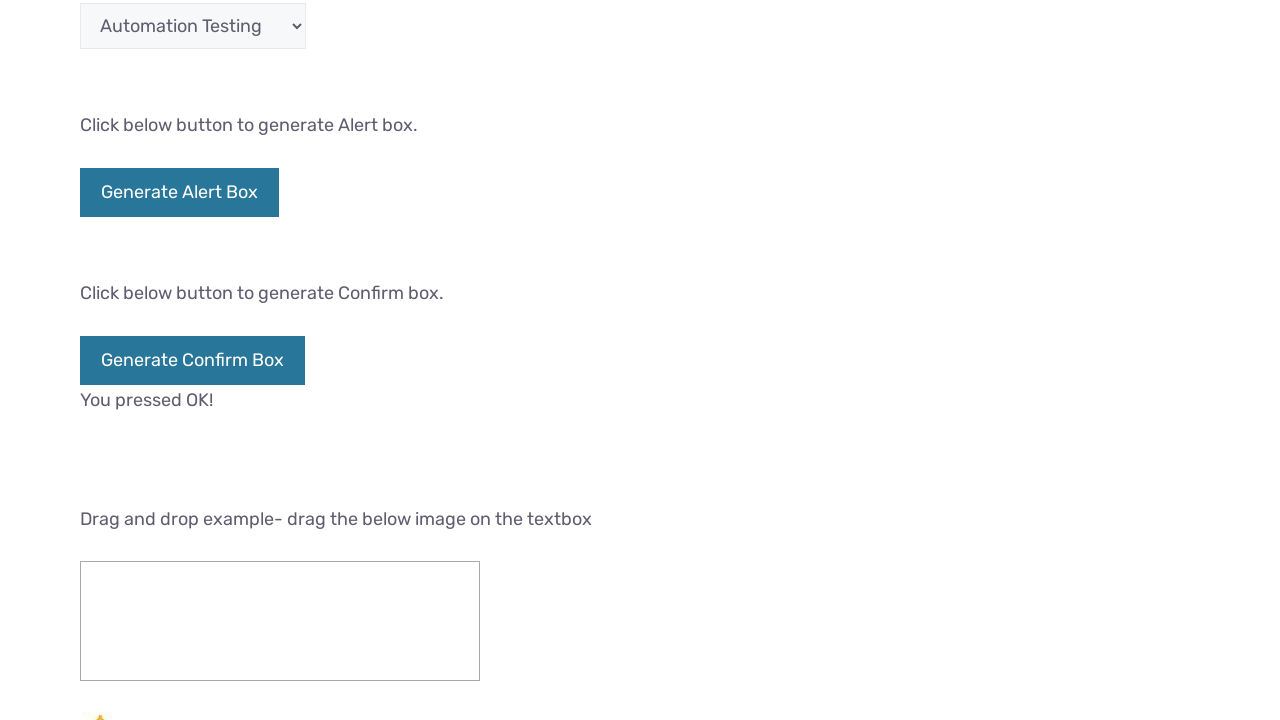

Clicked confirm box button again at (192, 360) on button[onclick="generateConfirmBox()"]
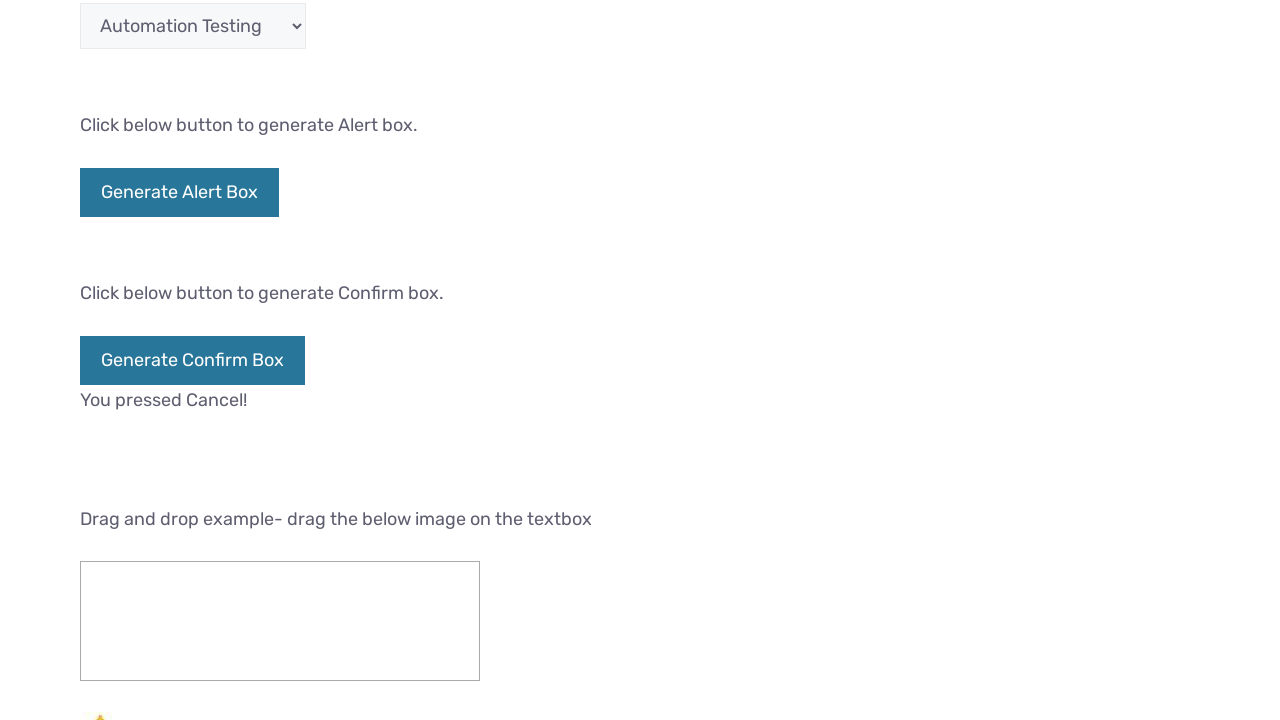

Waited for demo element to appear after dismissing dialog
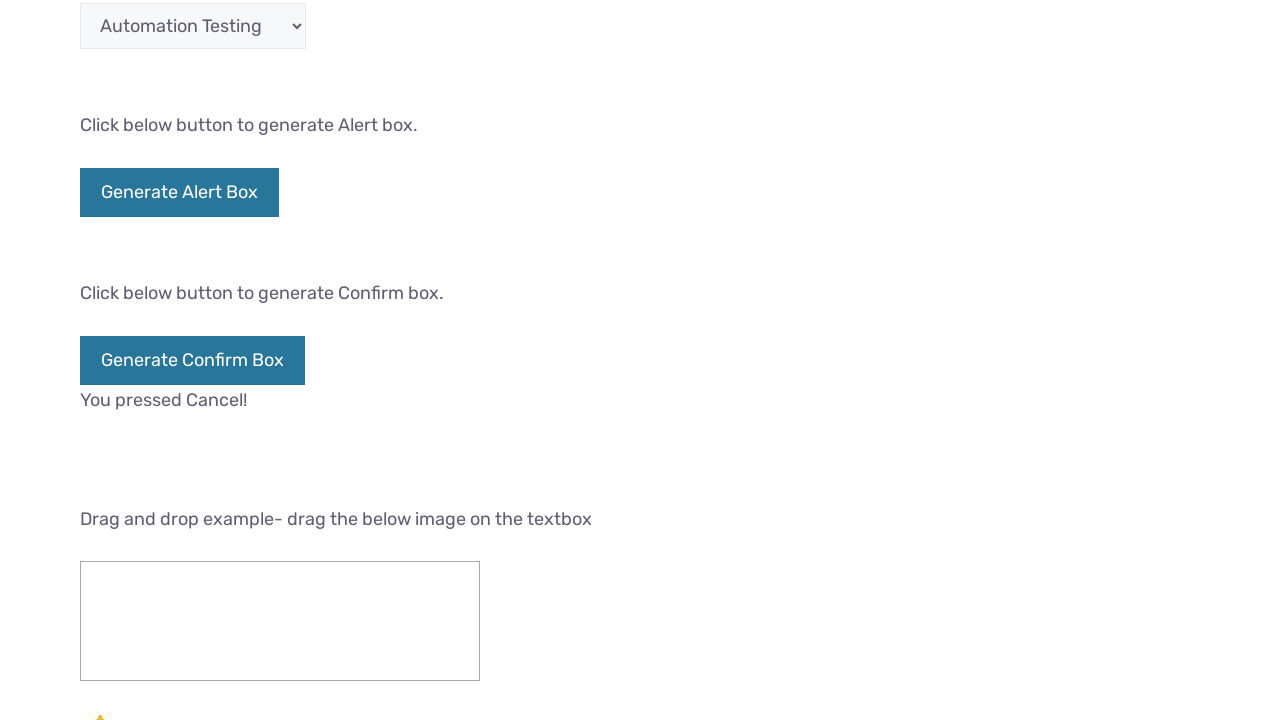

Verified 'Cancel' text is present in demo element
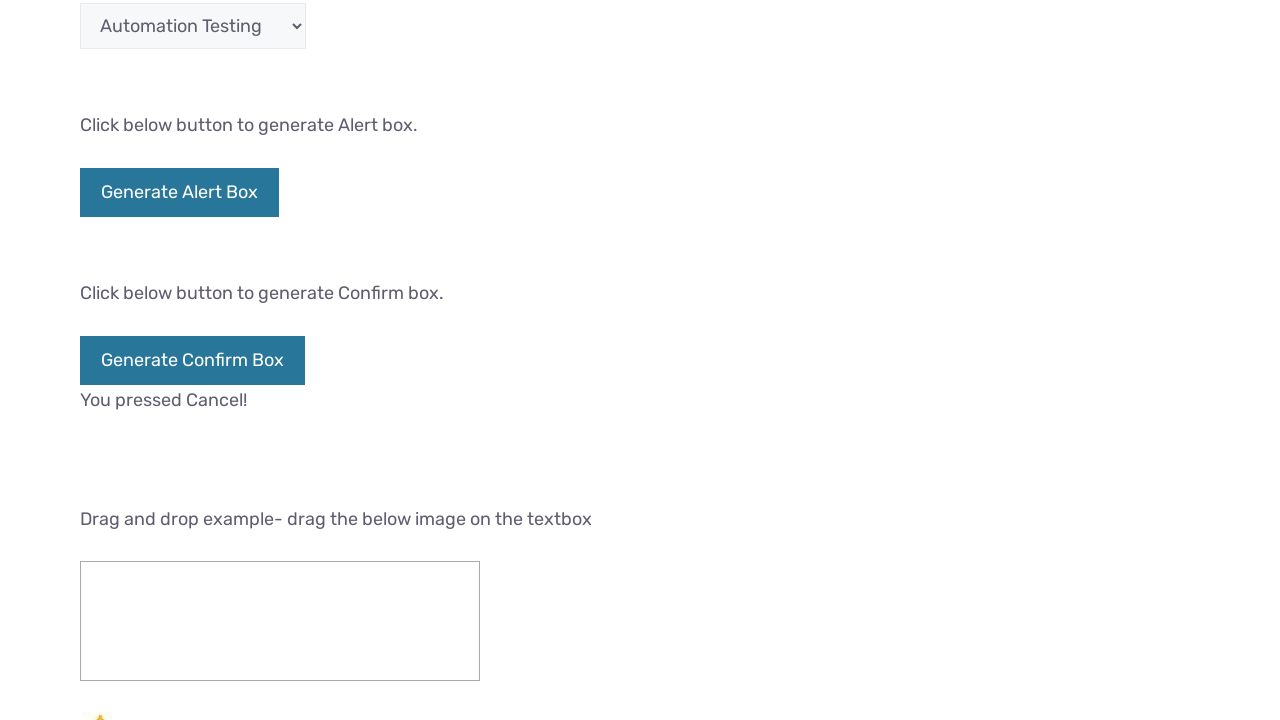

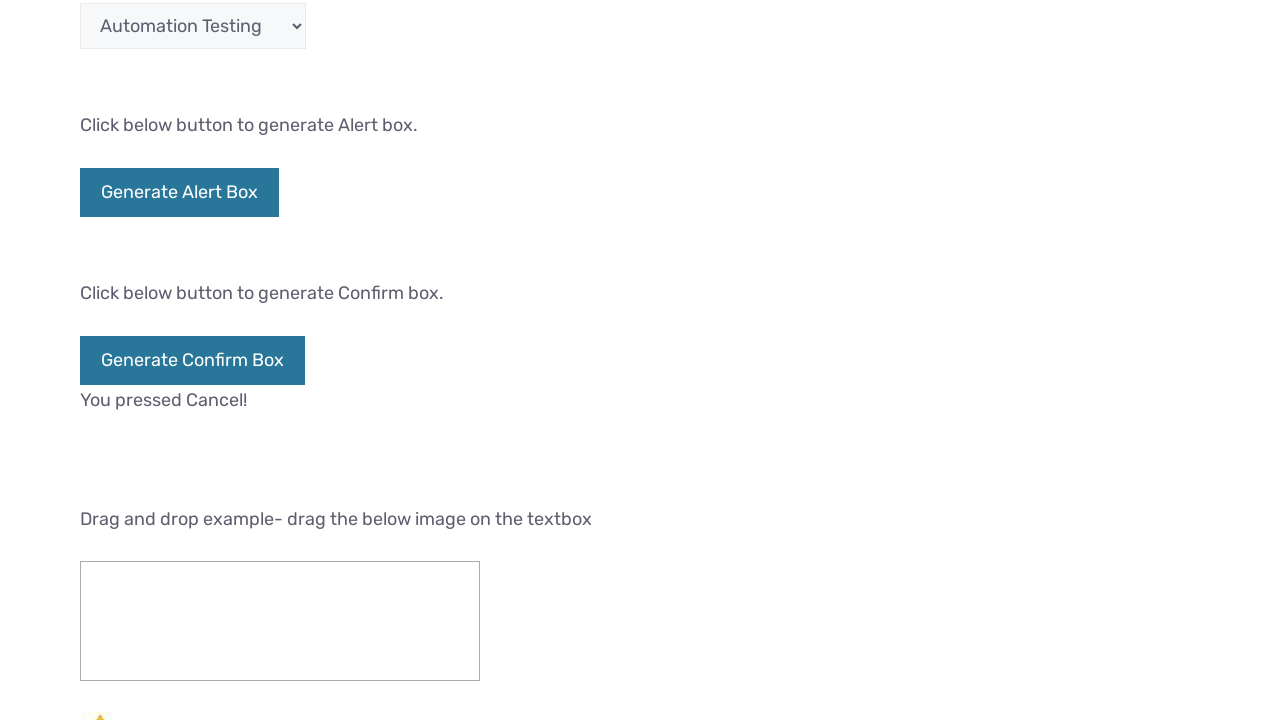